Tests form interaction with closed shadow DOM using keyboard navigation to fill login fields

Starting URL: https://demoapps.qspiders.com/ui/shadow/closed?sublist=1

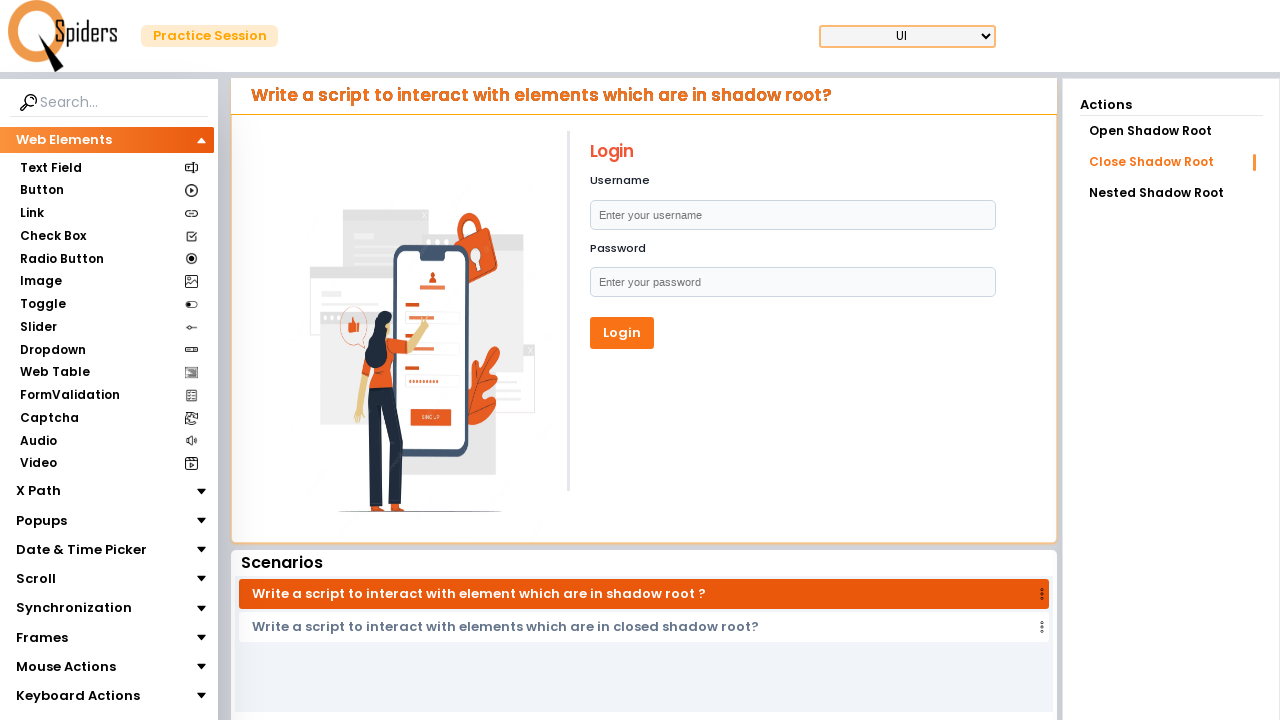

Clicked on Login heading to focus at (792, 152) on xpath=//h1[text()='Login']
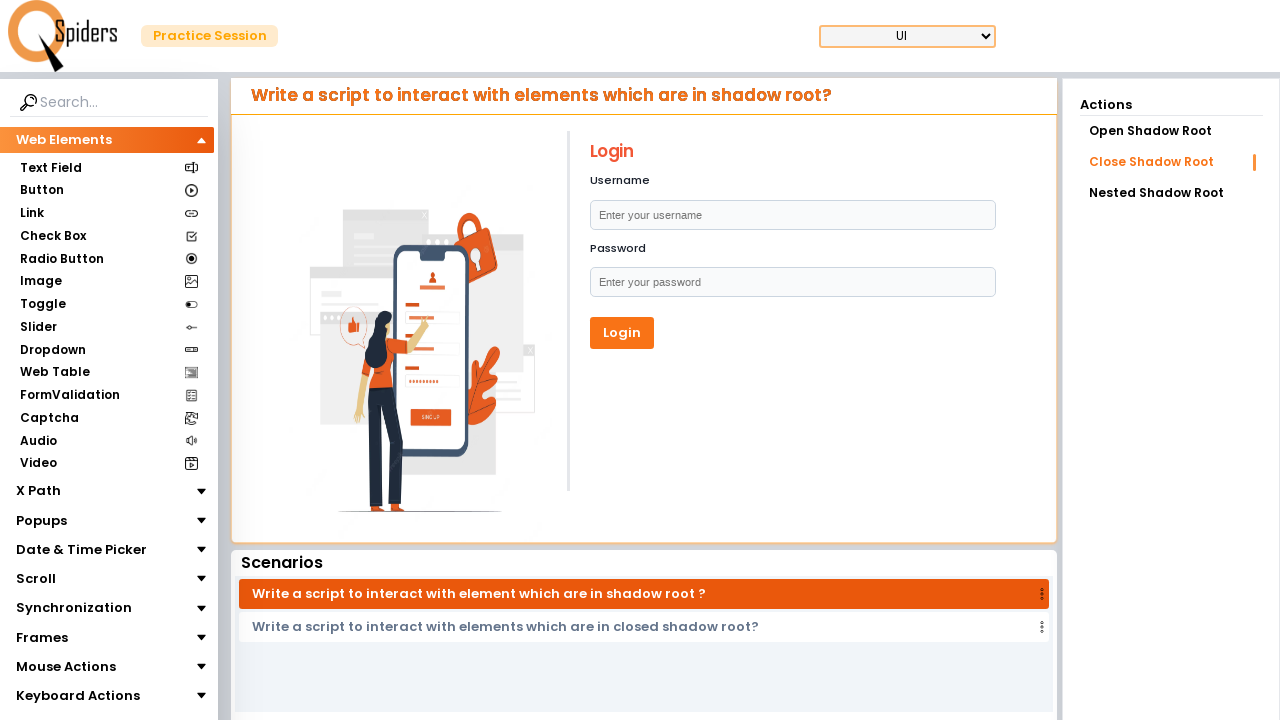

Pressed Tab key to navigate to username field
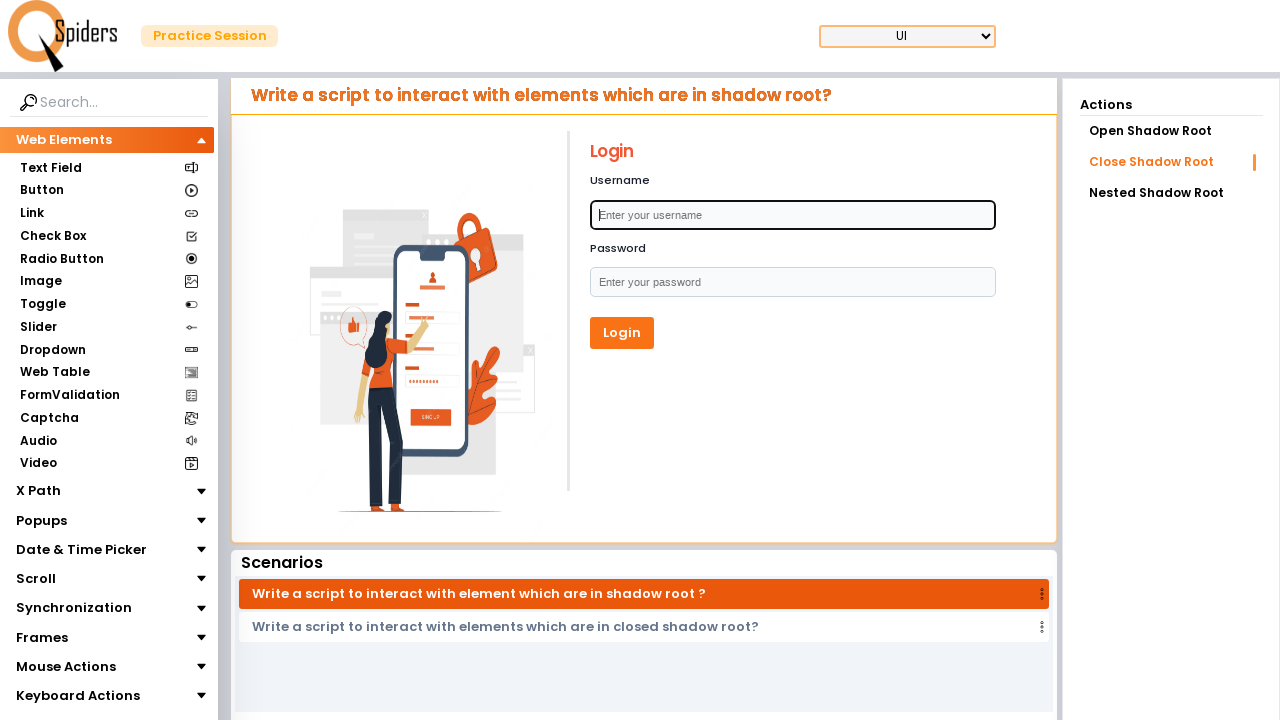

Typed 'java' in username field
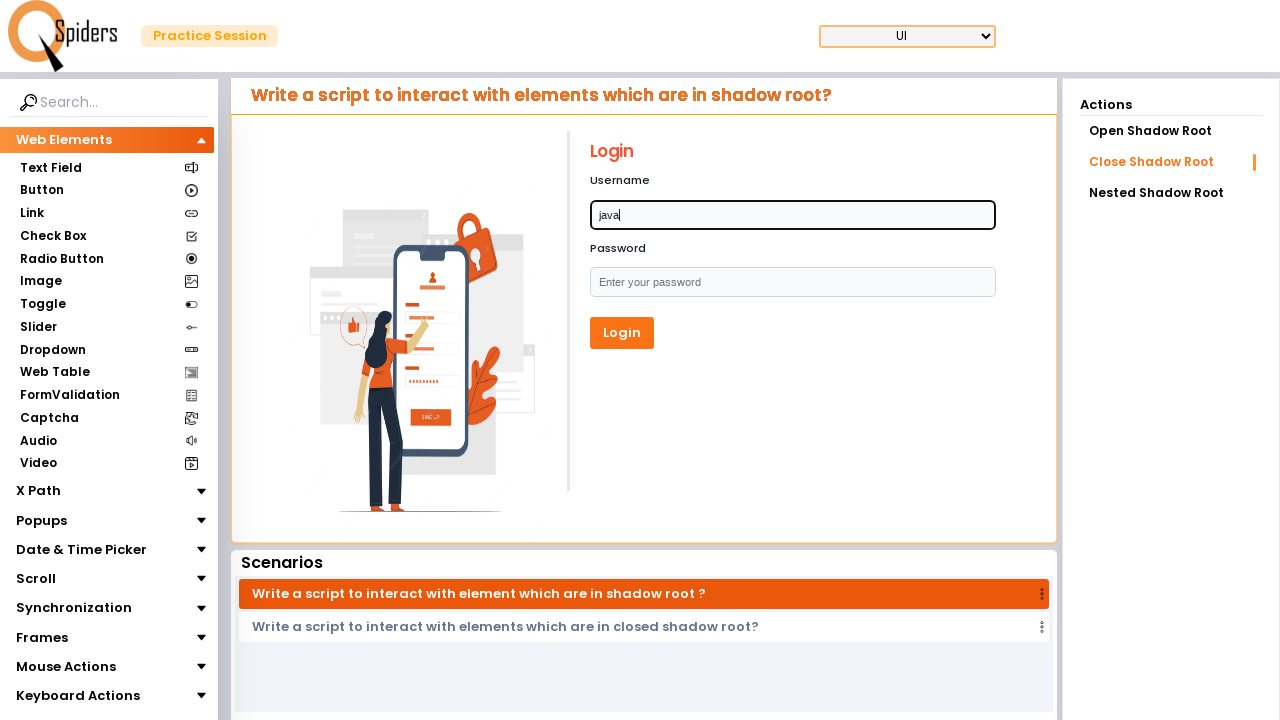

Pressed Tab key to navigate to password field
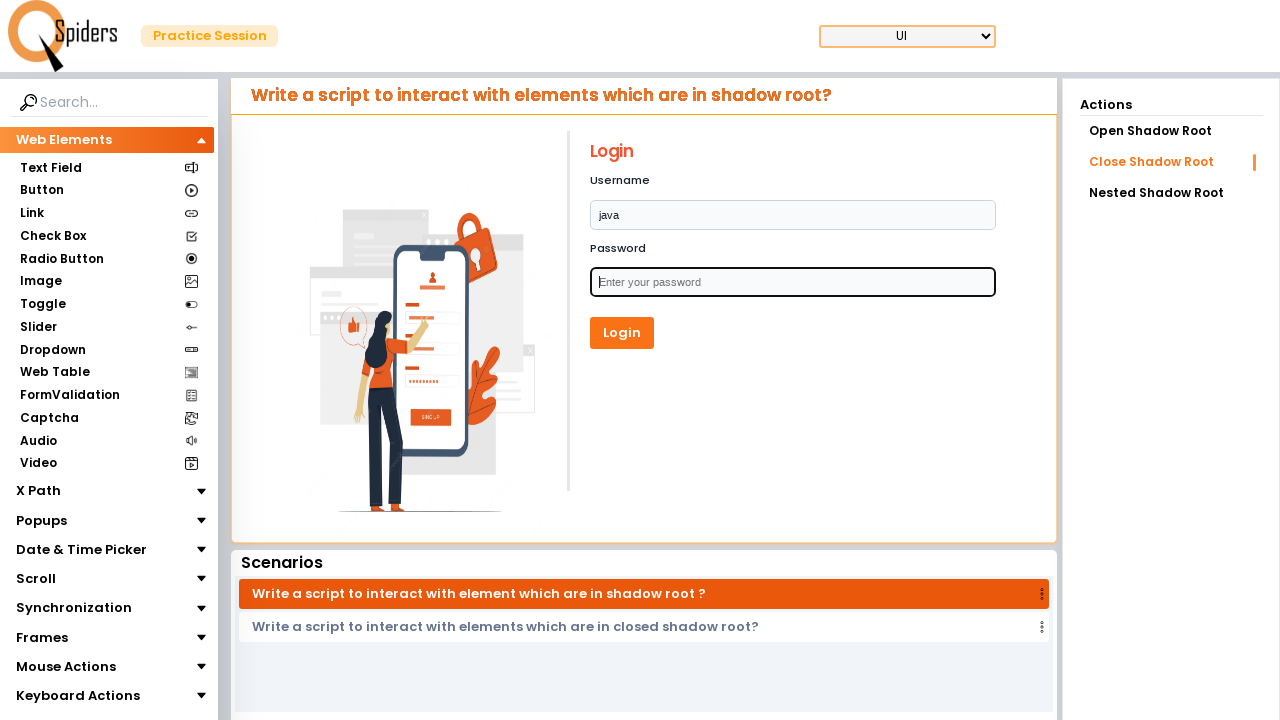

Typed 'programing' in password field
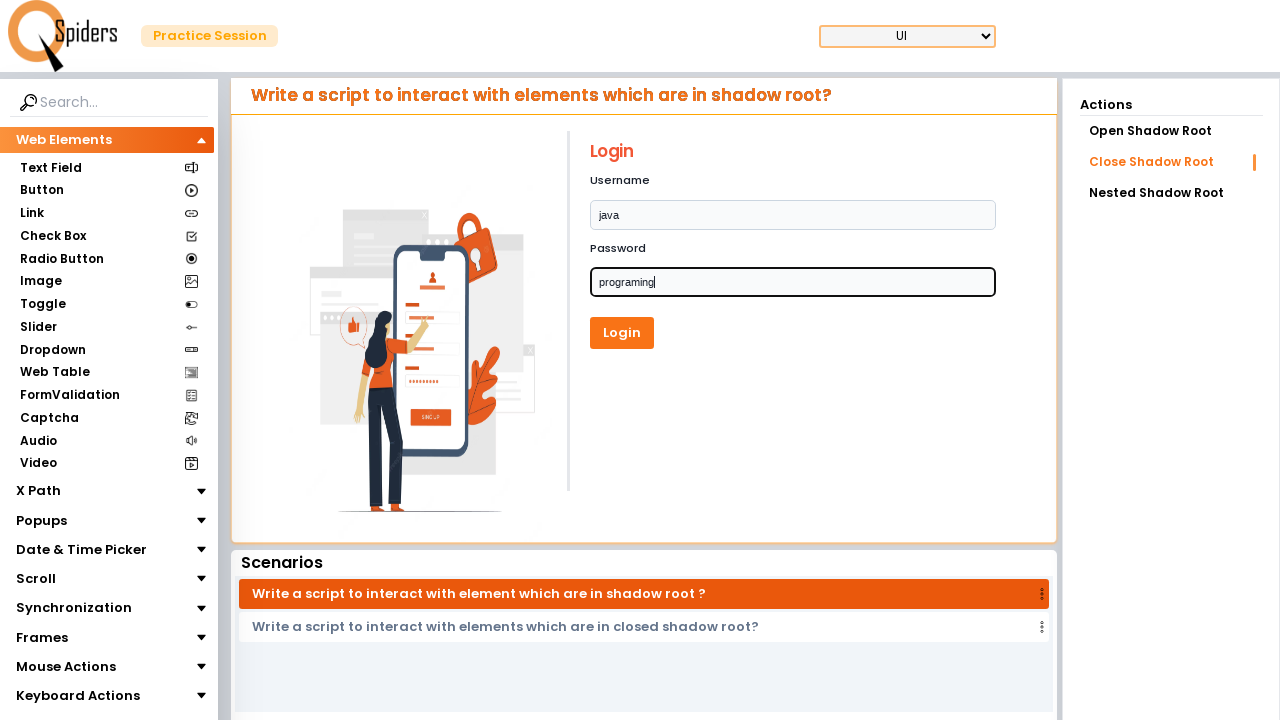

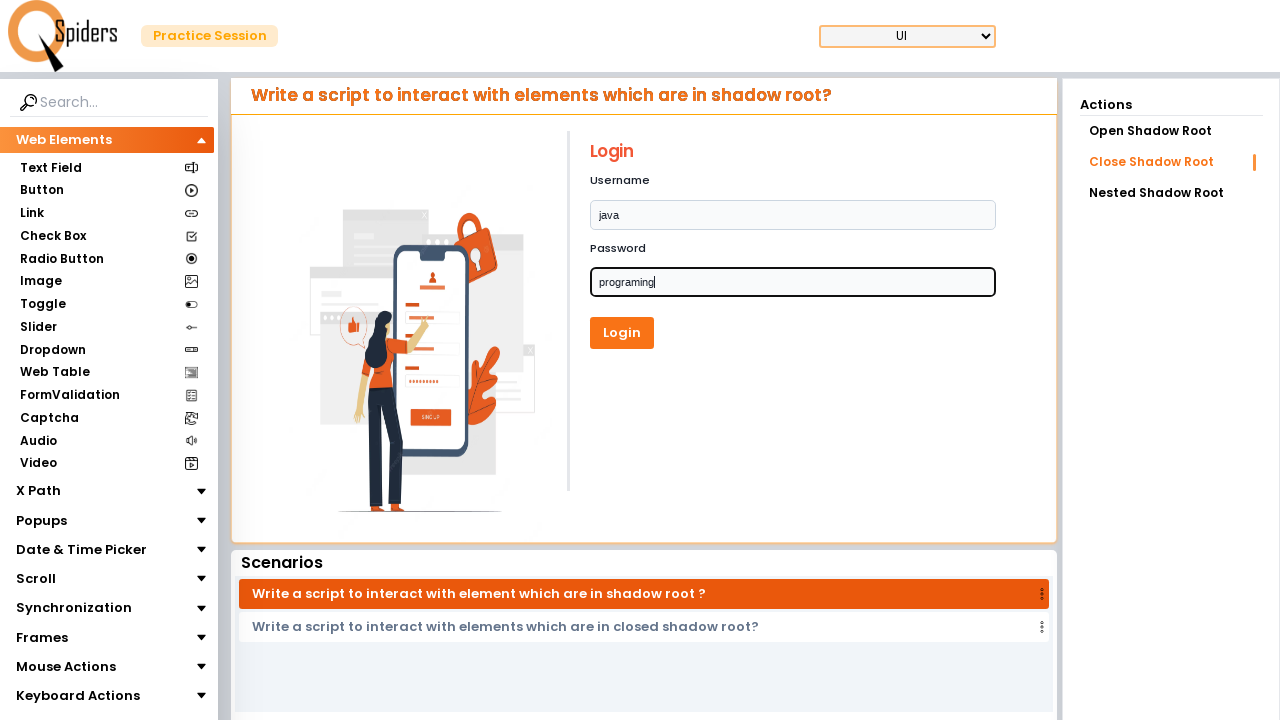